Tests the Python.org search functionality by searching for "pycon" and verifying results are returned

Starting URL: http://www.python.org

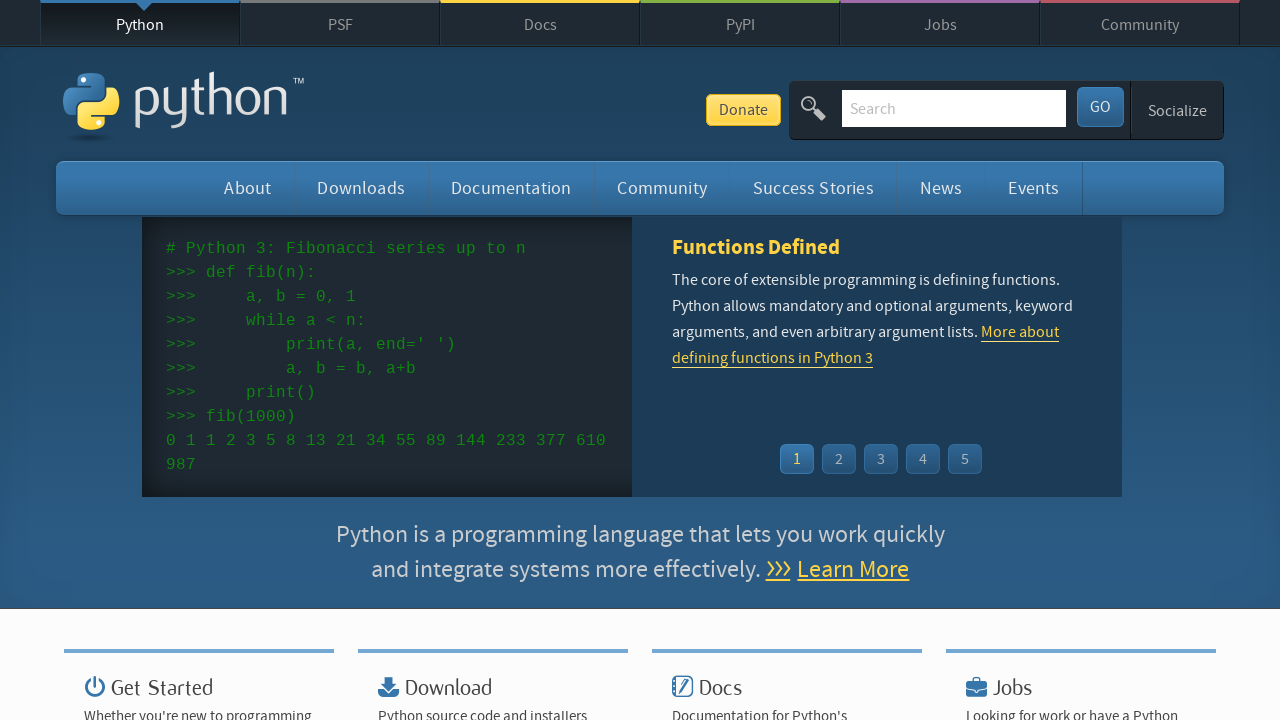

Verified 'Python' is in the page title
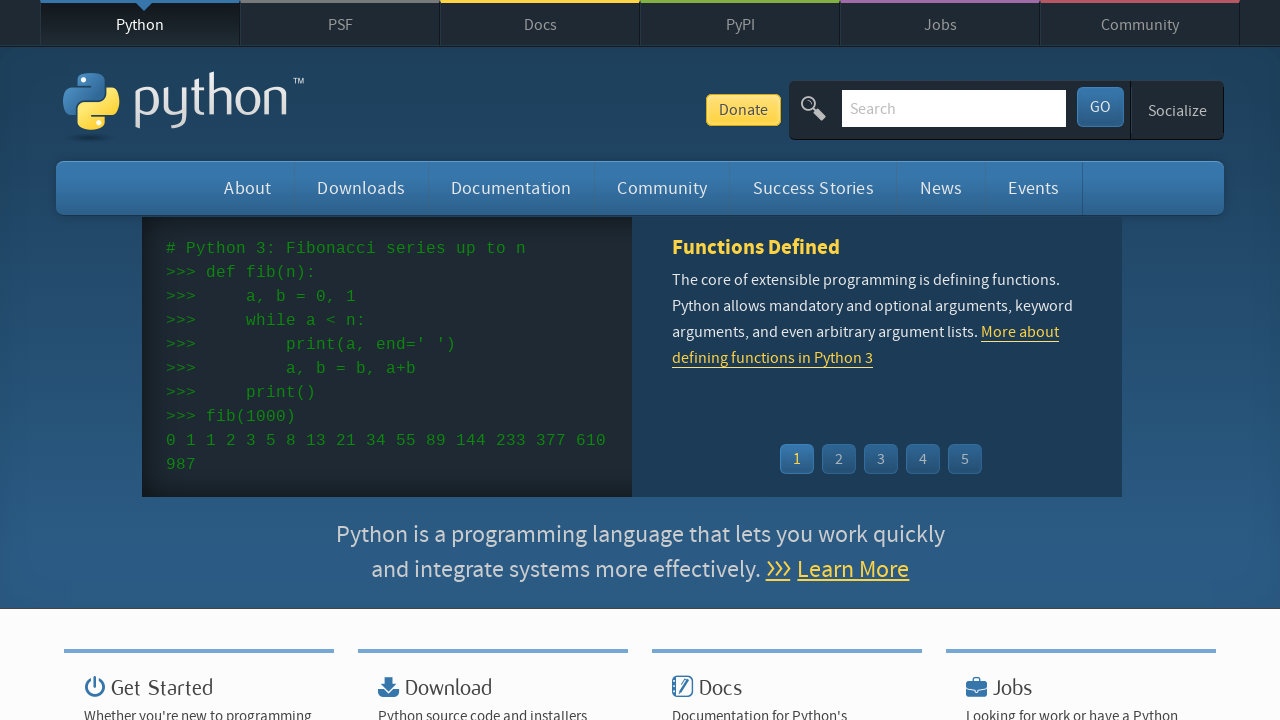

Located the search input field
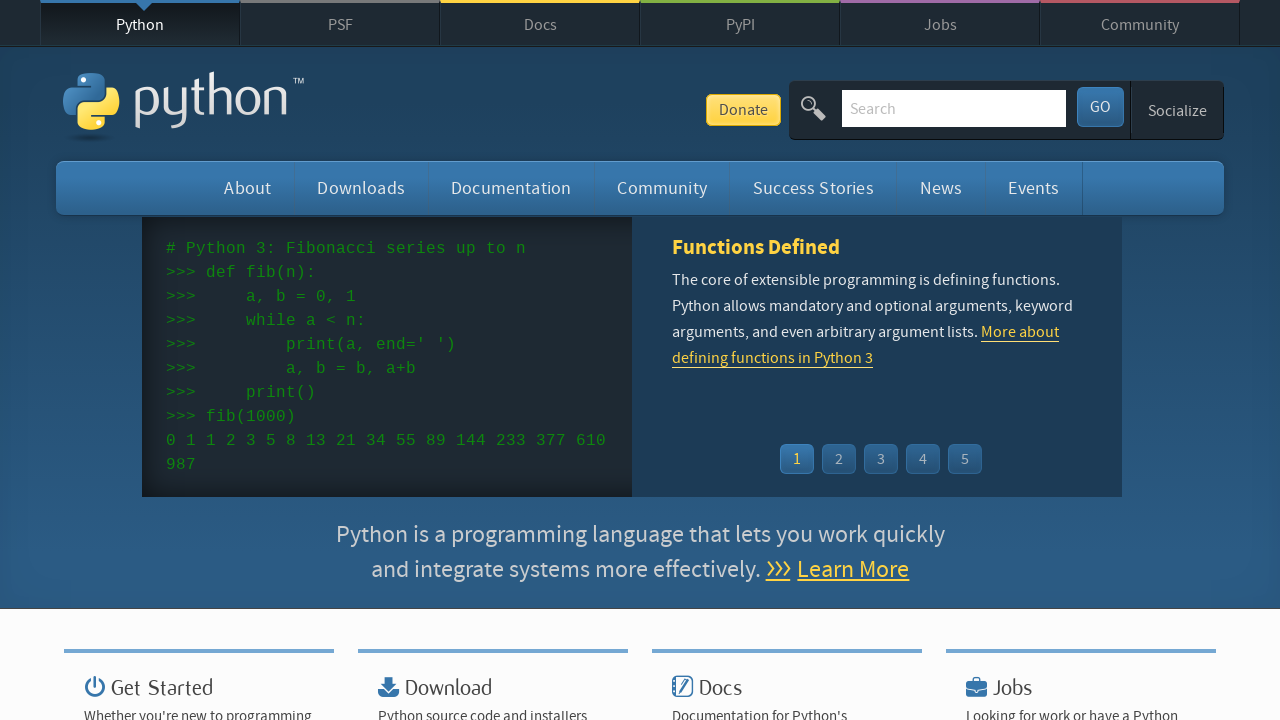

Cleared the search input field on input[name='q']
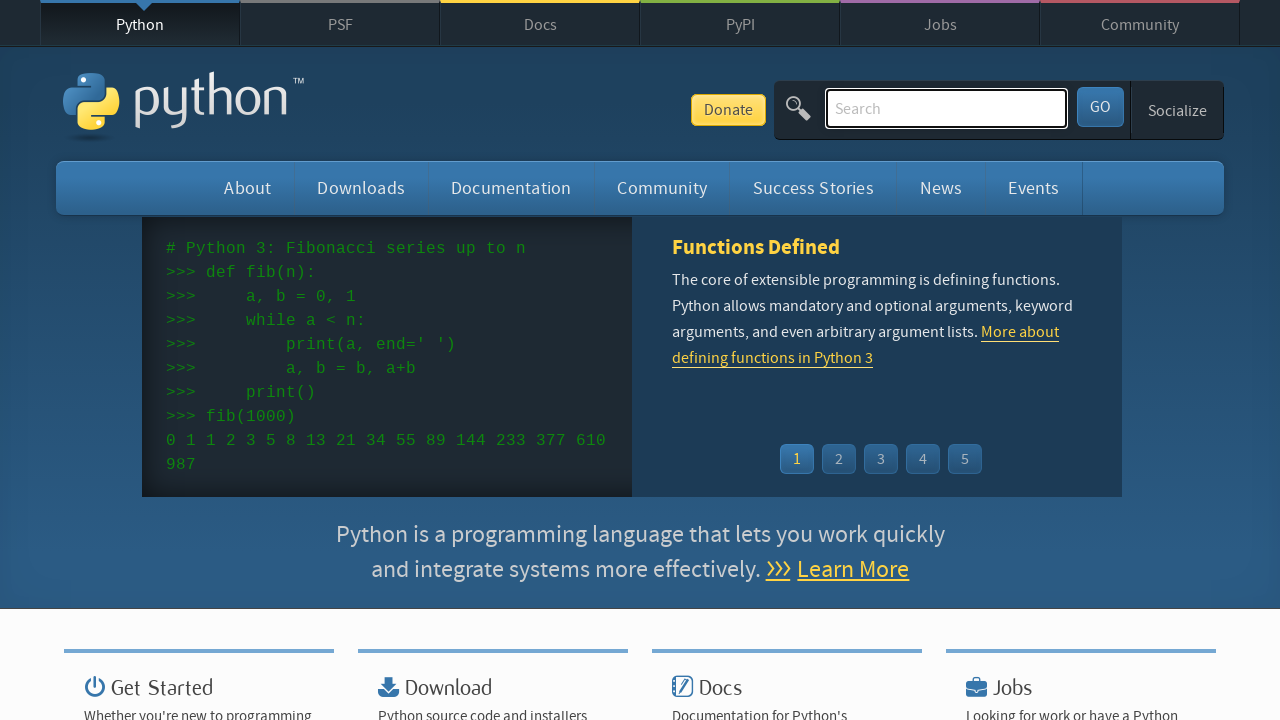

Filled search field with 'pycon' on input[name='q']
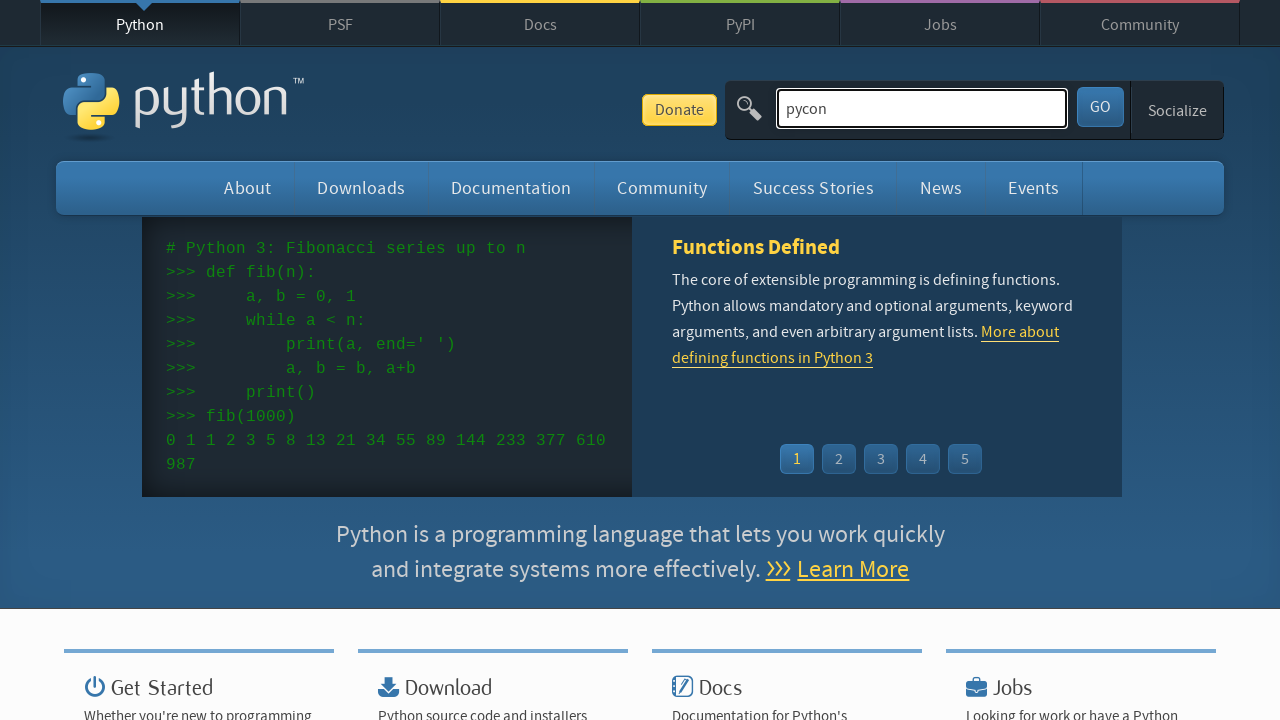

Pressed Enter to submit search query on input[name='q']
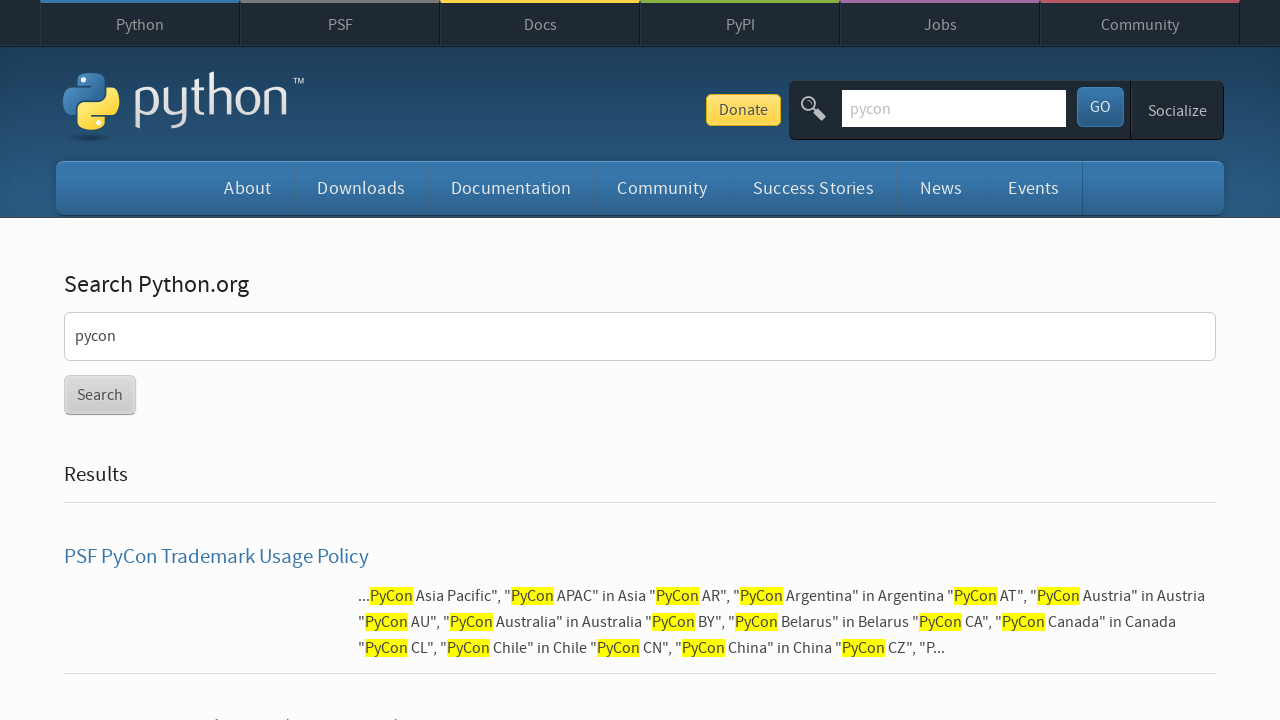

Waited for page to reach network idle state
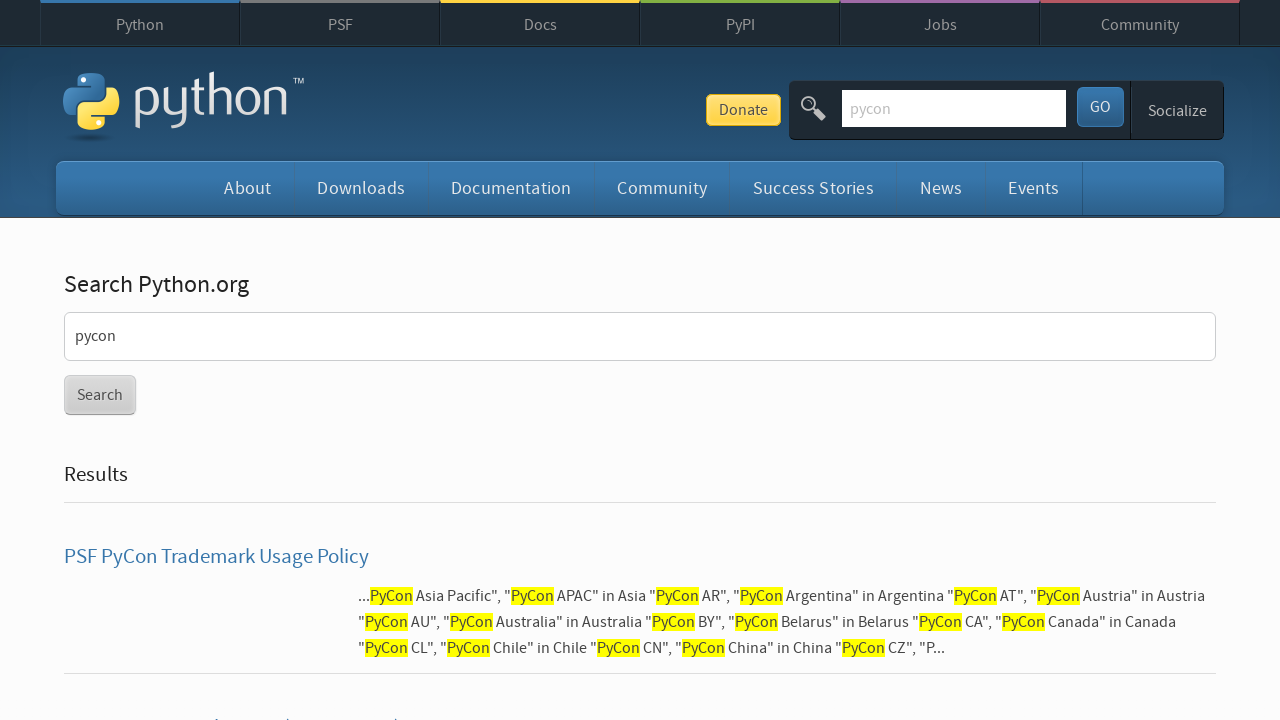

Verified search results were found (no 'No results found' message)
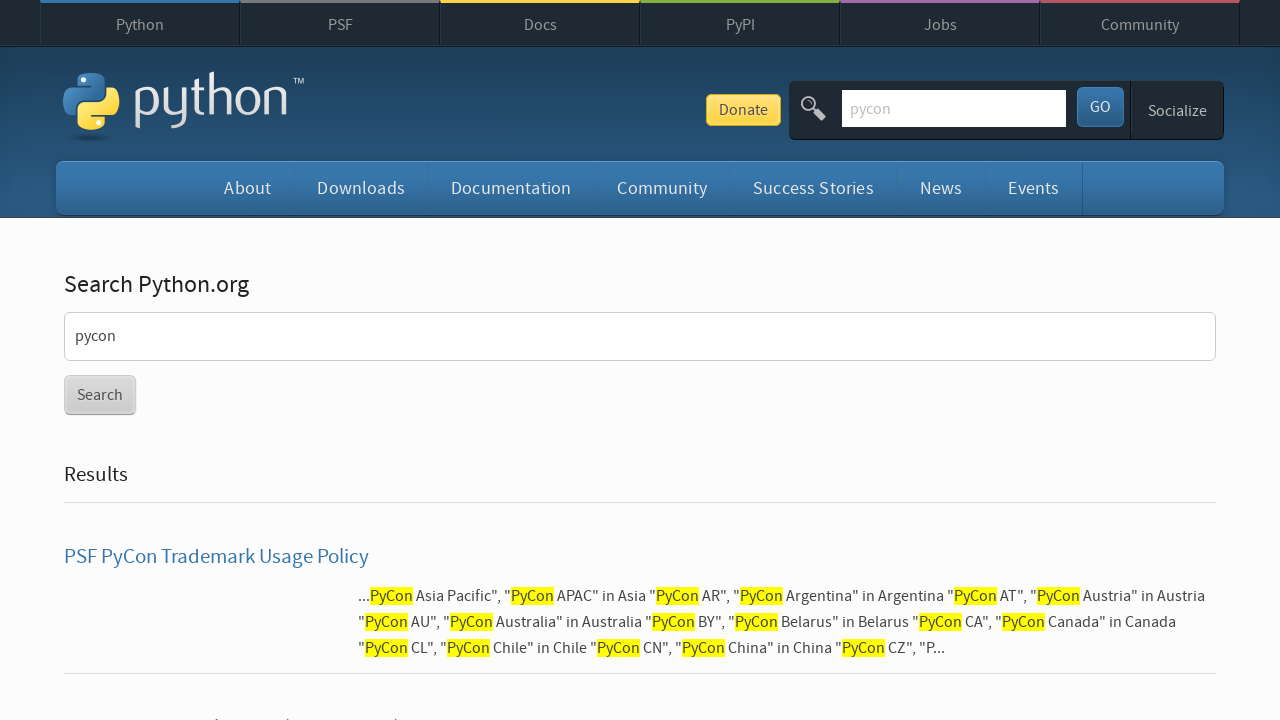

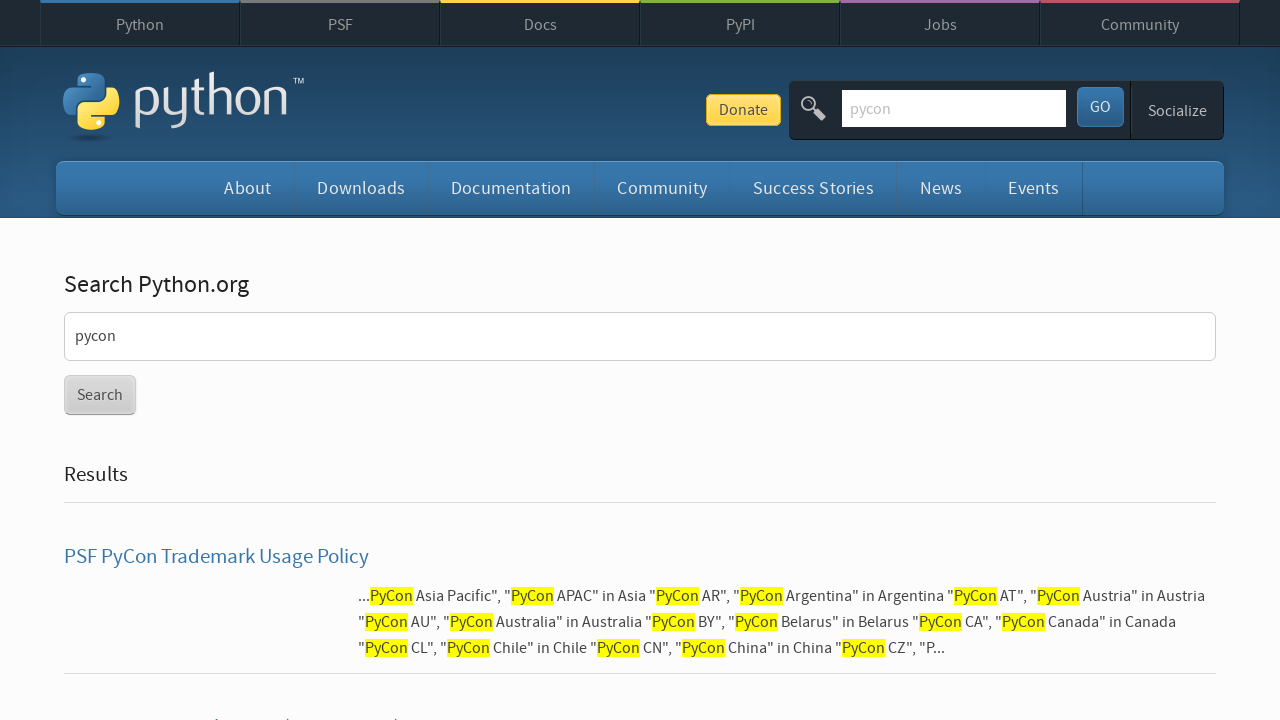